Tests the background color of the Find Flights button on the BlazeDemo homepage by verifying its CSS color value

Starting URL: https://blazedemo.com/

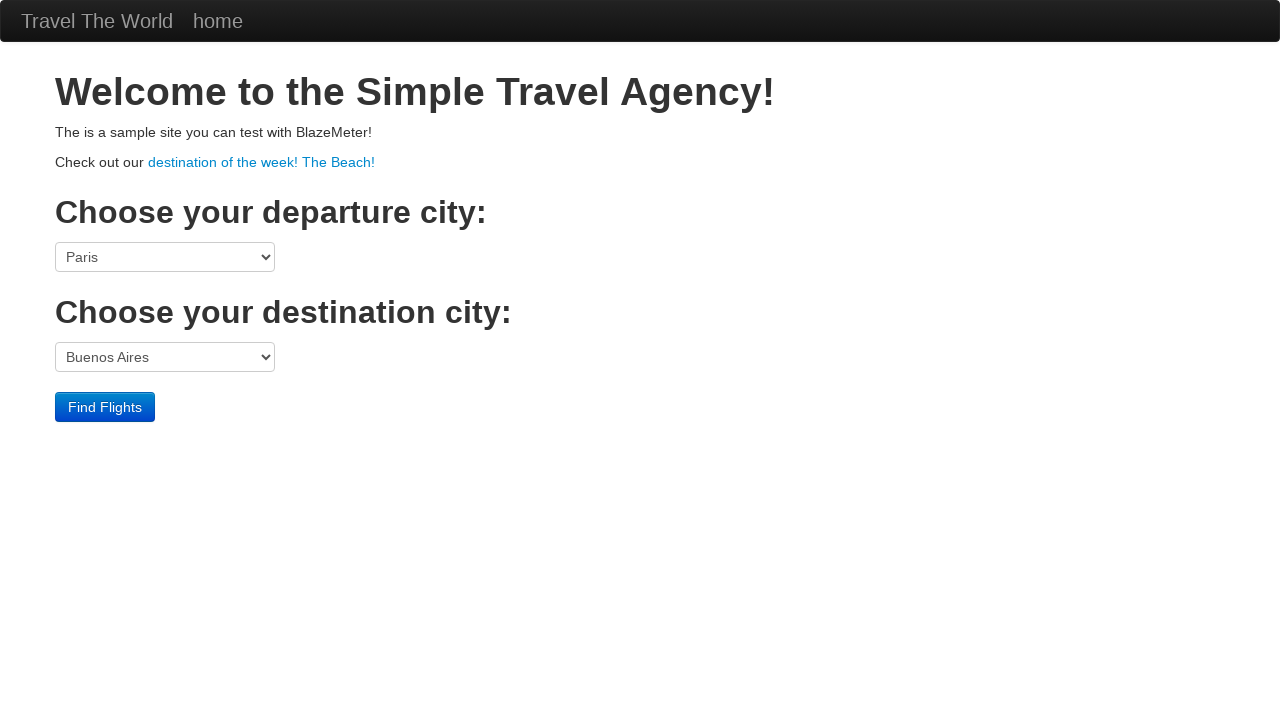

Navigated to BlazeDemo homepage
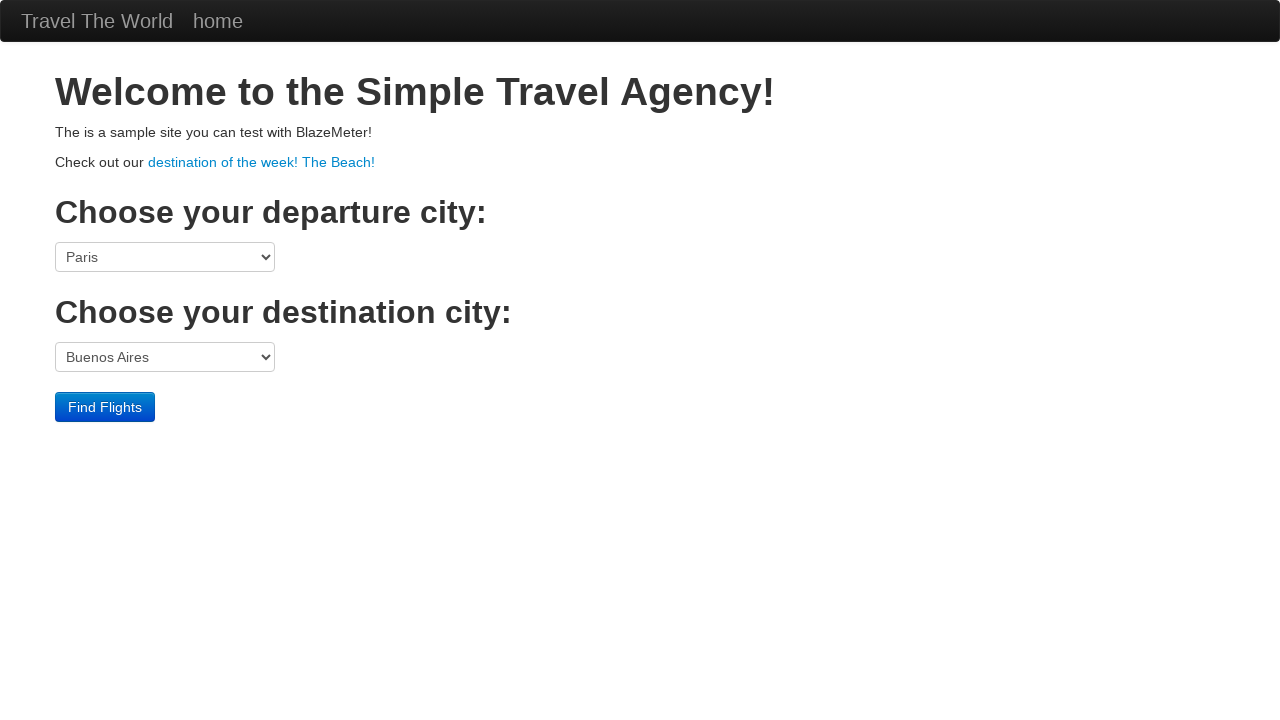

Located Find Flights button
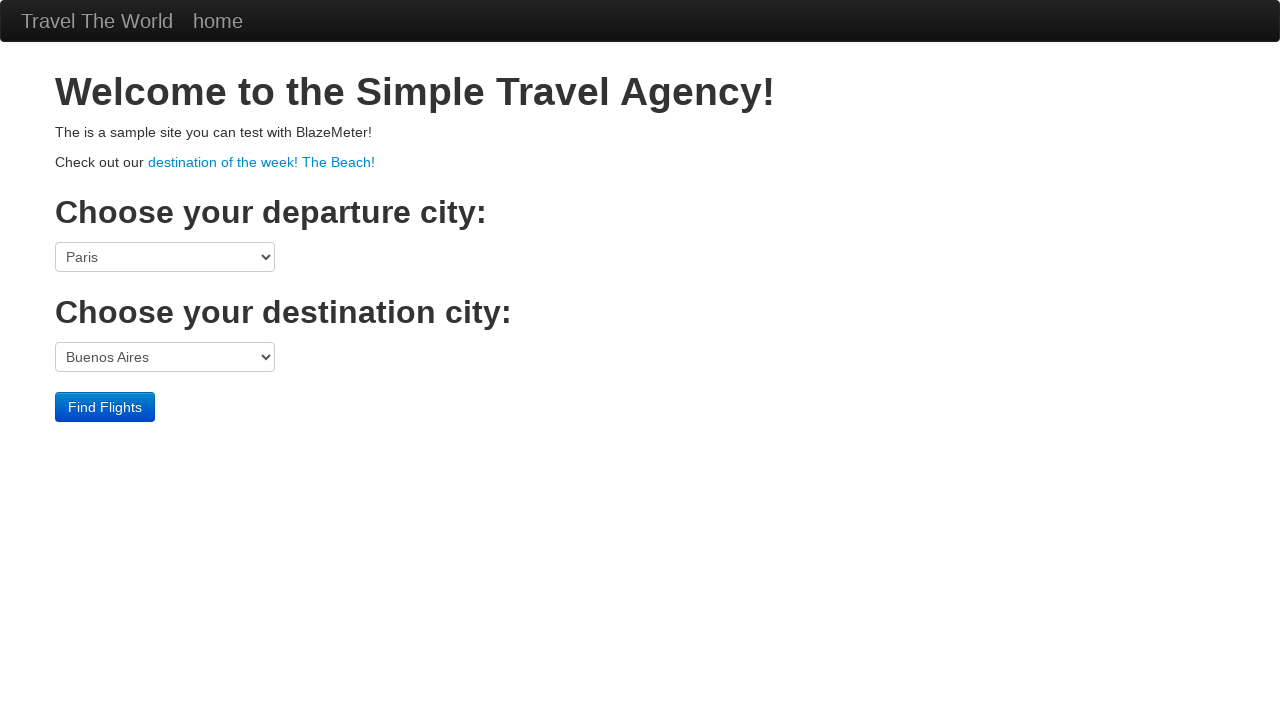

Retrieved background color CSS property: rgb(0, 109, 204)
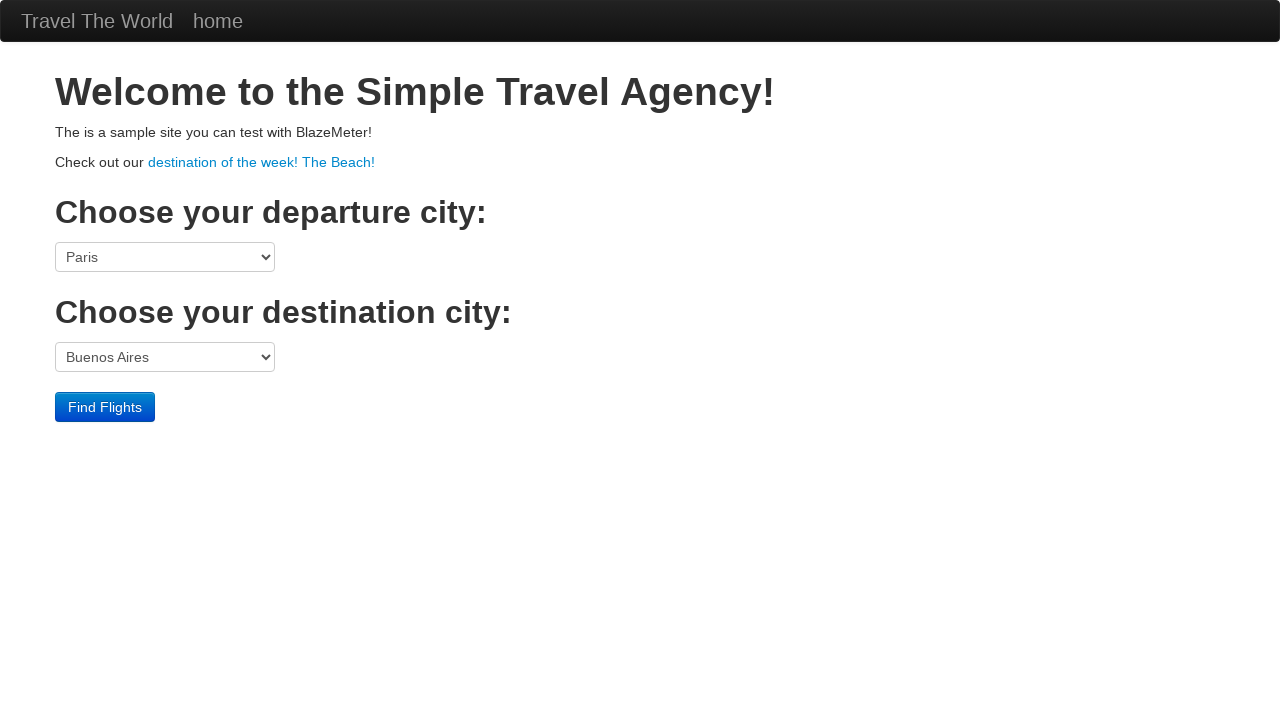

Verified Find Flights button is visible
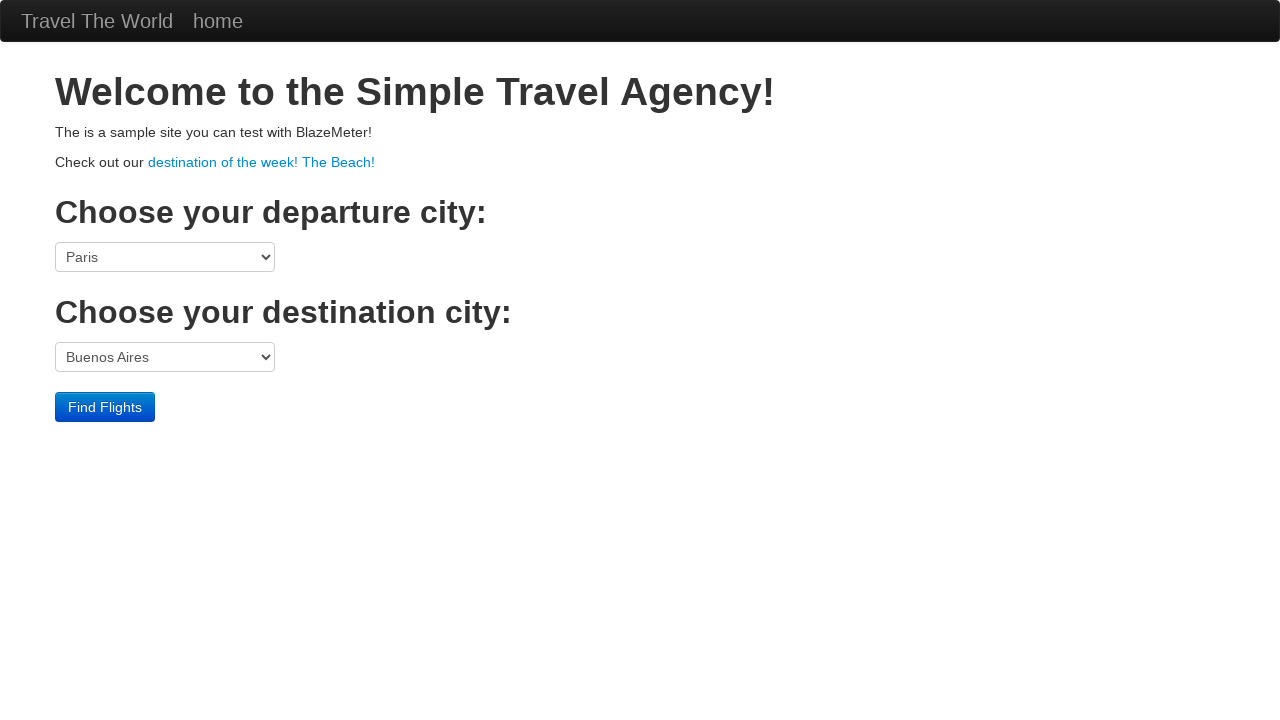

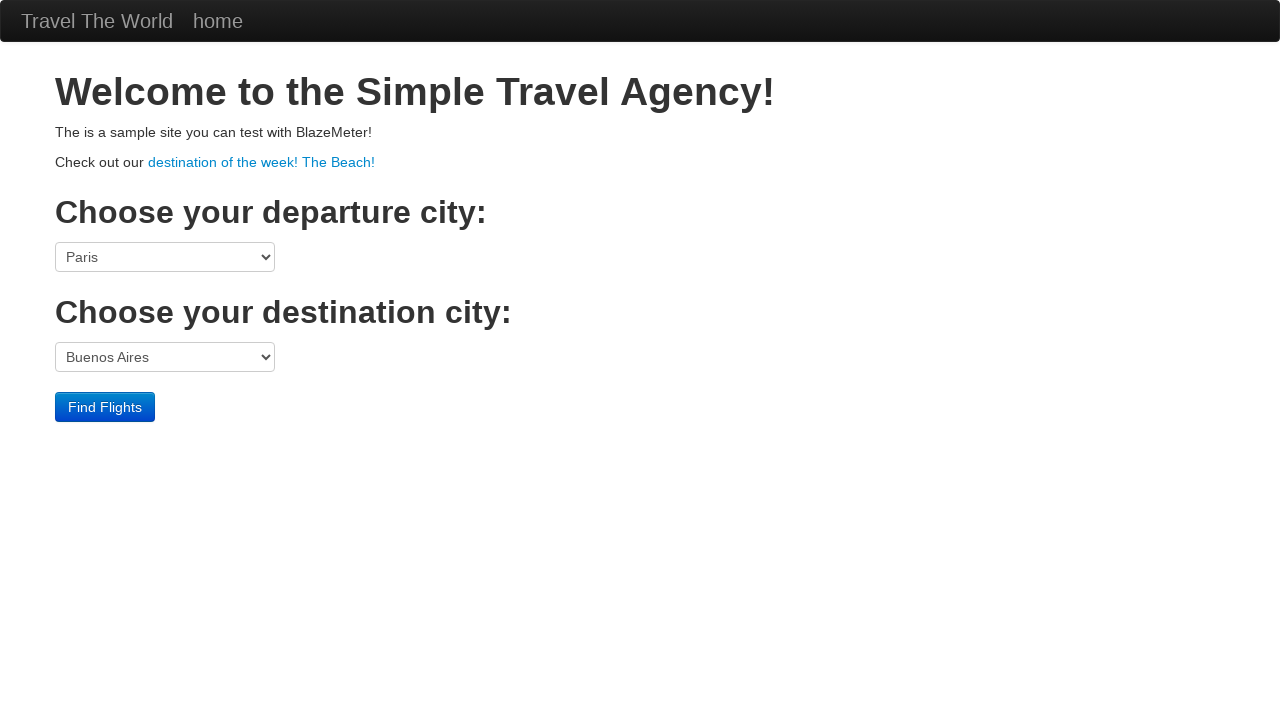